Navigates to the automation practice page and verifies that the web table with data rows is loaded and accessible.

Starting URL: https://rahulshettyacademy.com/AutomationPractice/

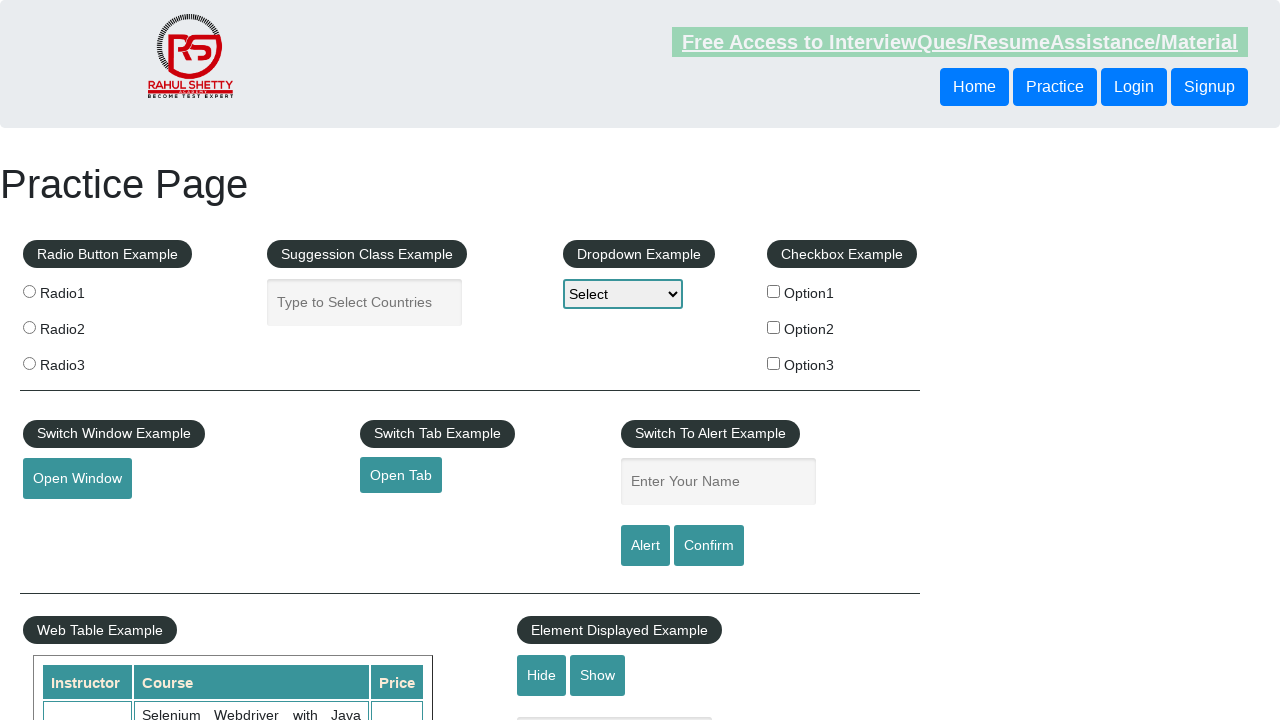

Navigated to automation practice page
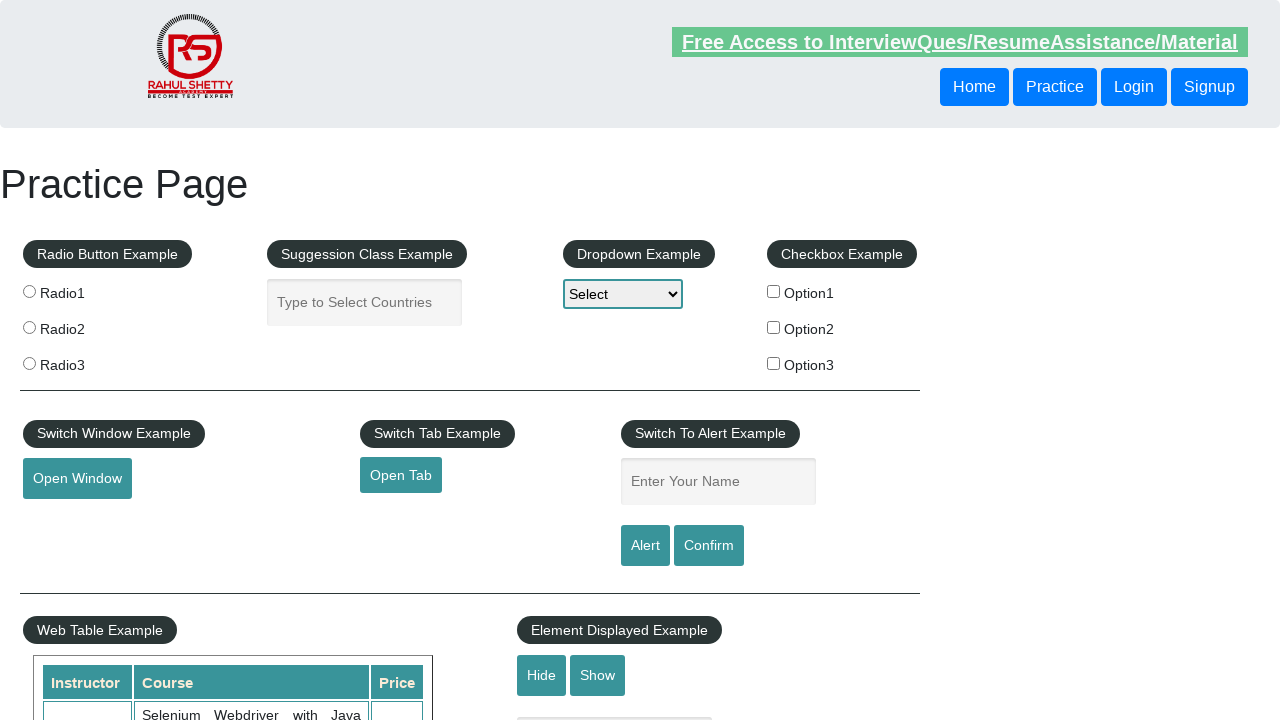

Web table with data rows loaded and visible
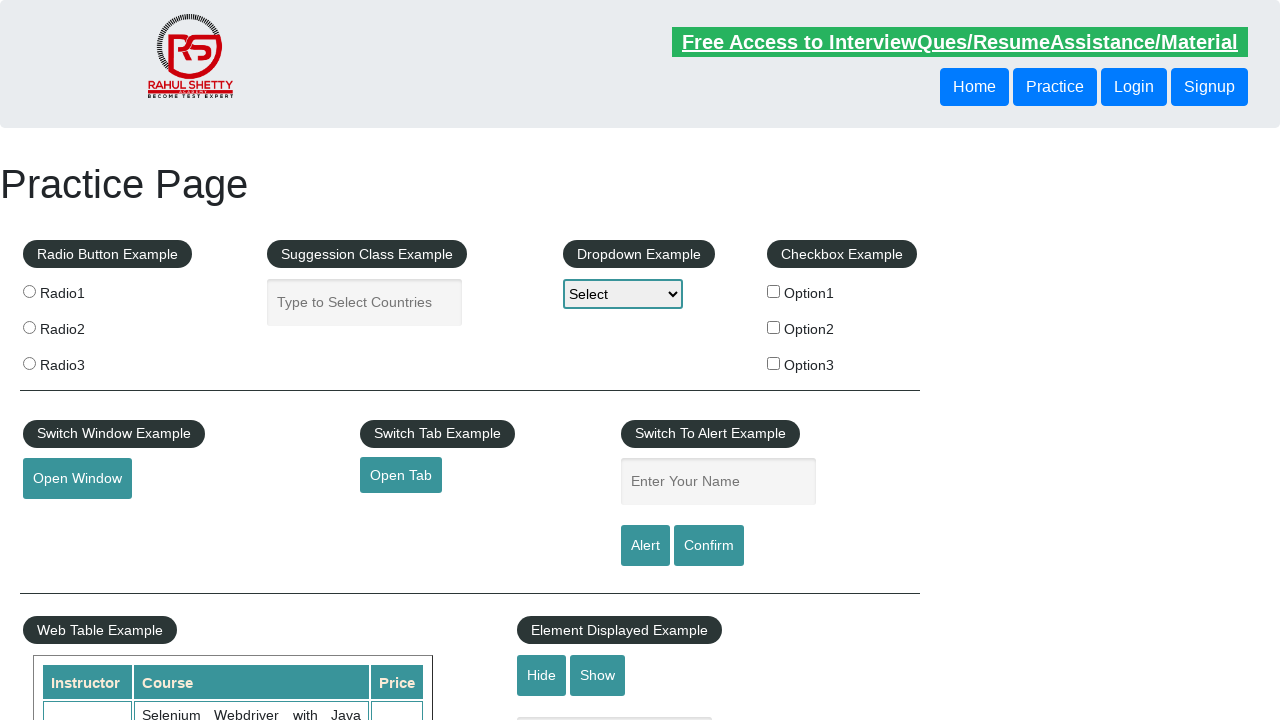

Located all table rows
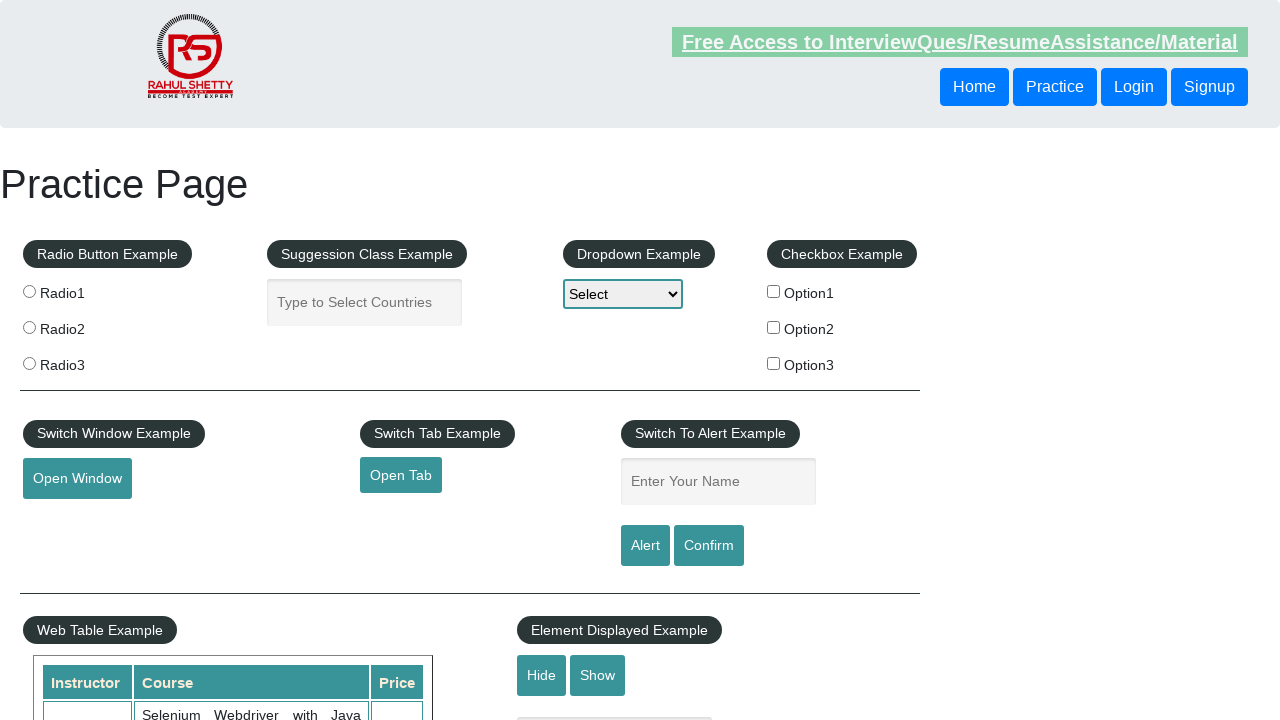

First table row is visible and accessible
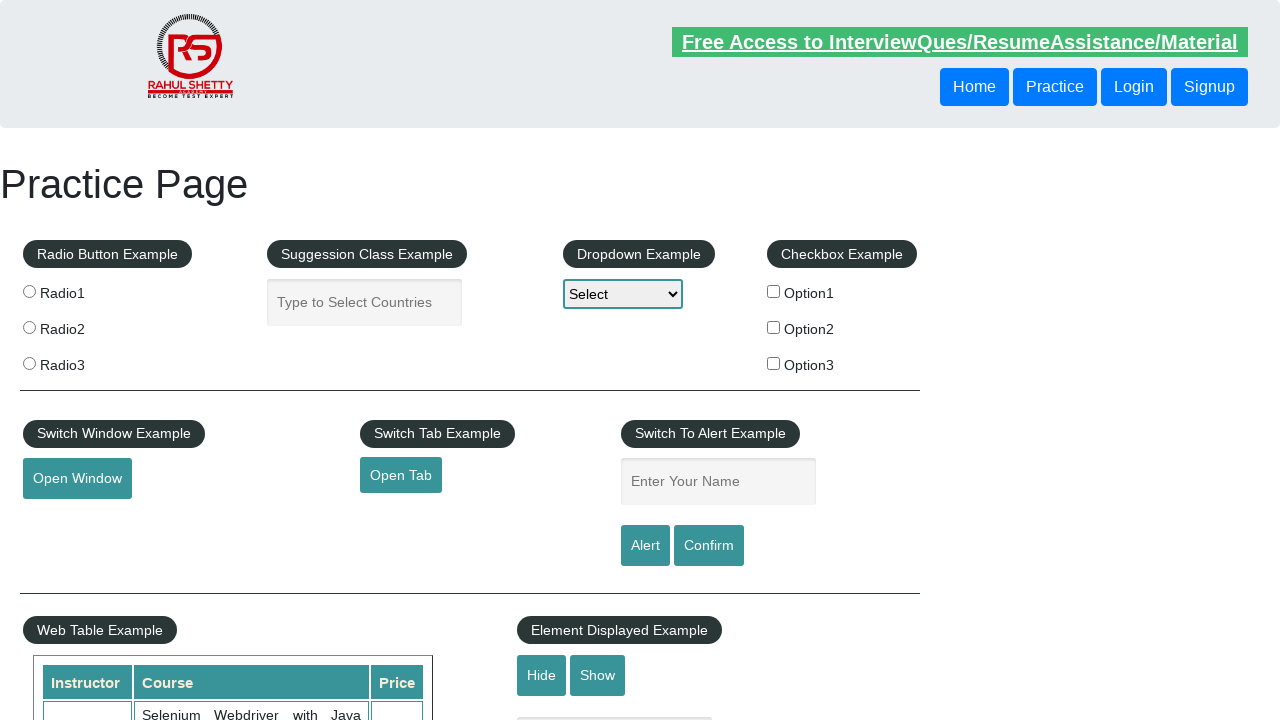

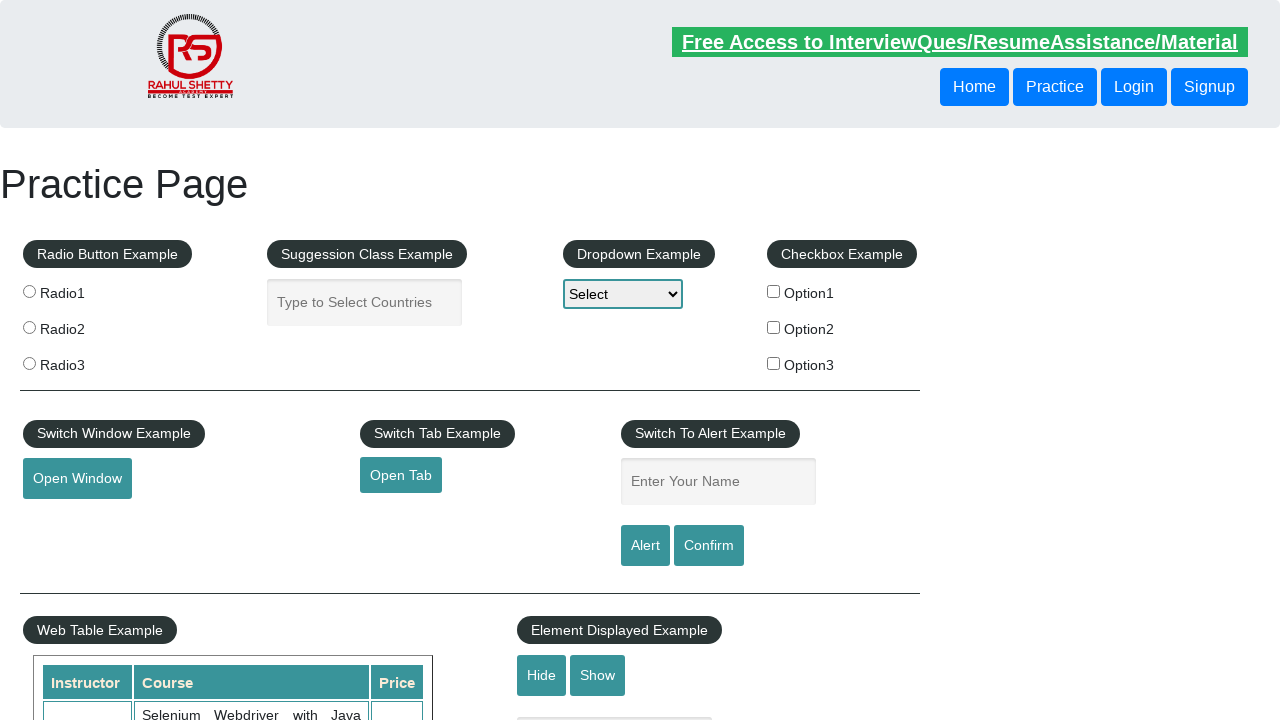